Searches for a stock symbol on Investing.com, clicks on the first equity result from search results, and waits for technical analysis indicators to load on the stock detail page.

Starting URL: https://www.investing.com/search/?q=AAPL

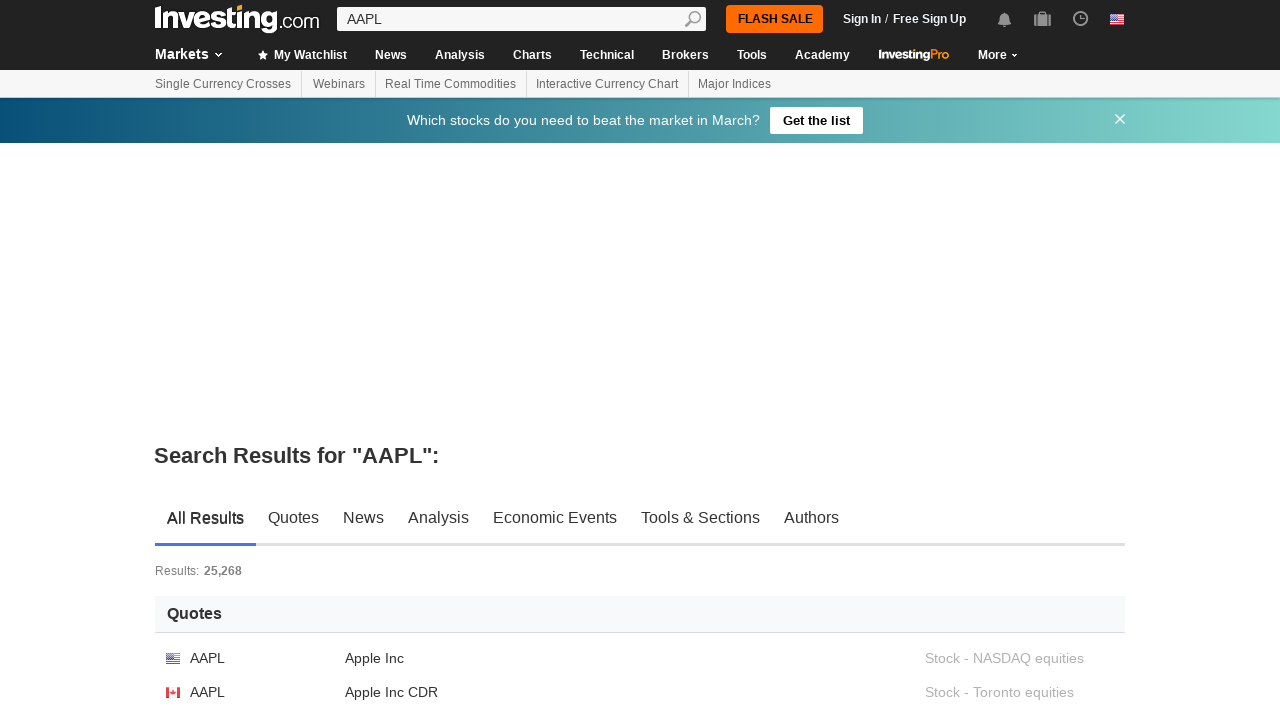

Search results section loaded on Investing.com
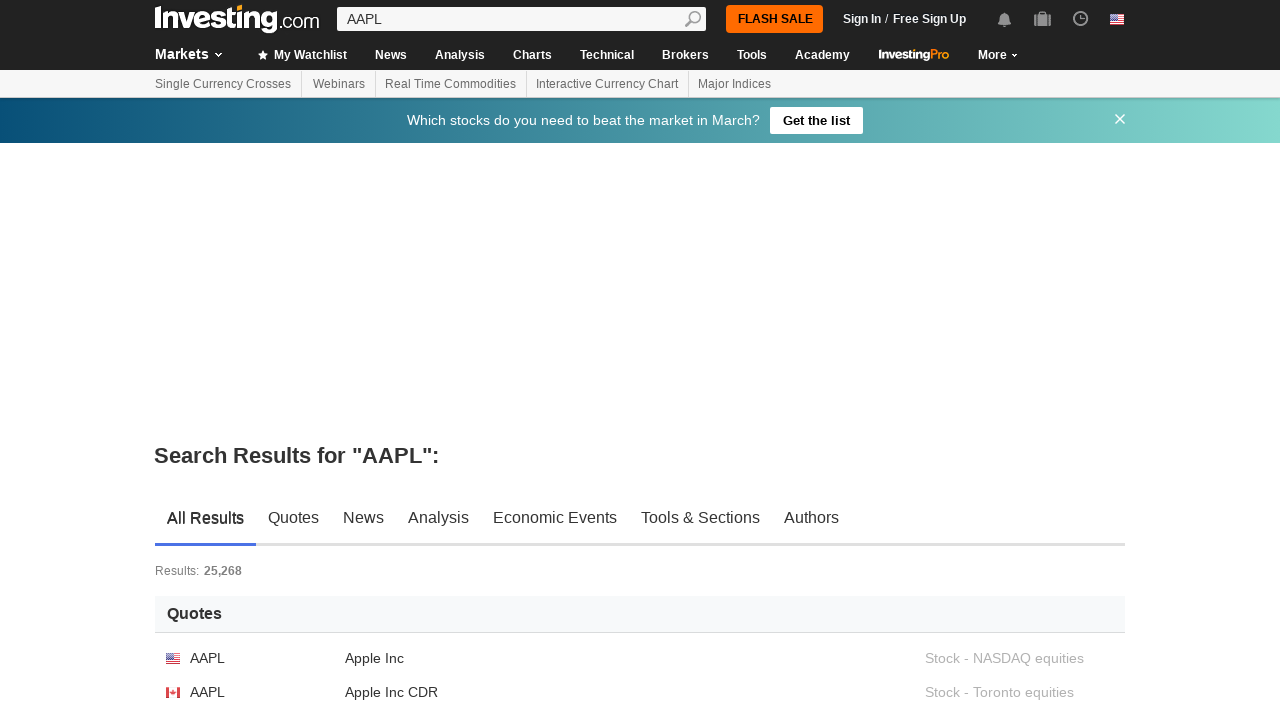

Located first equity result link from search results
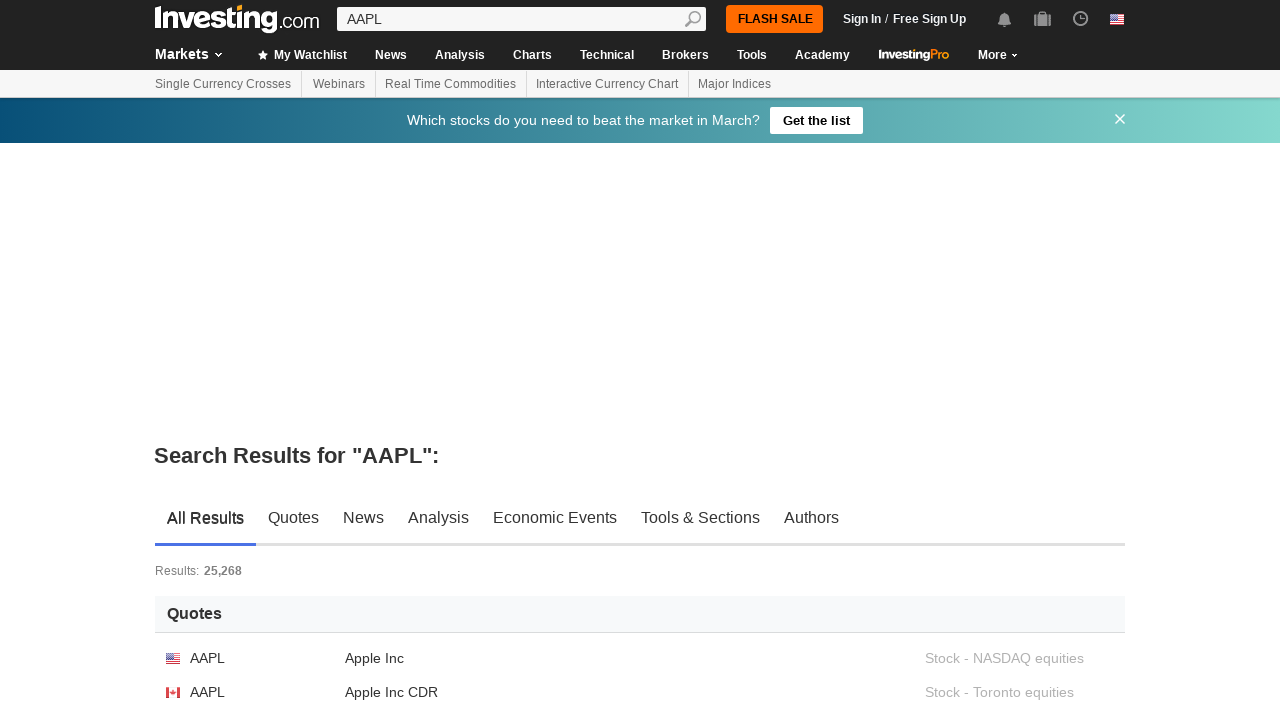

Retrieved equity detail page URL from first search result
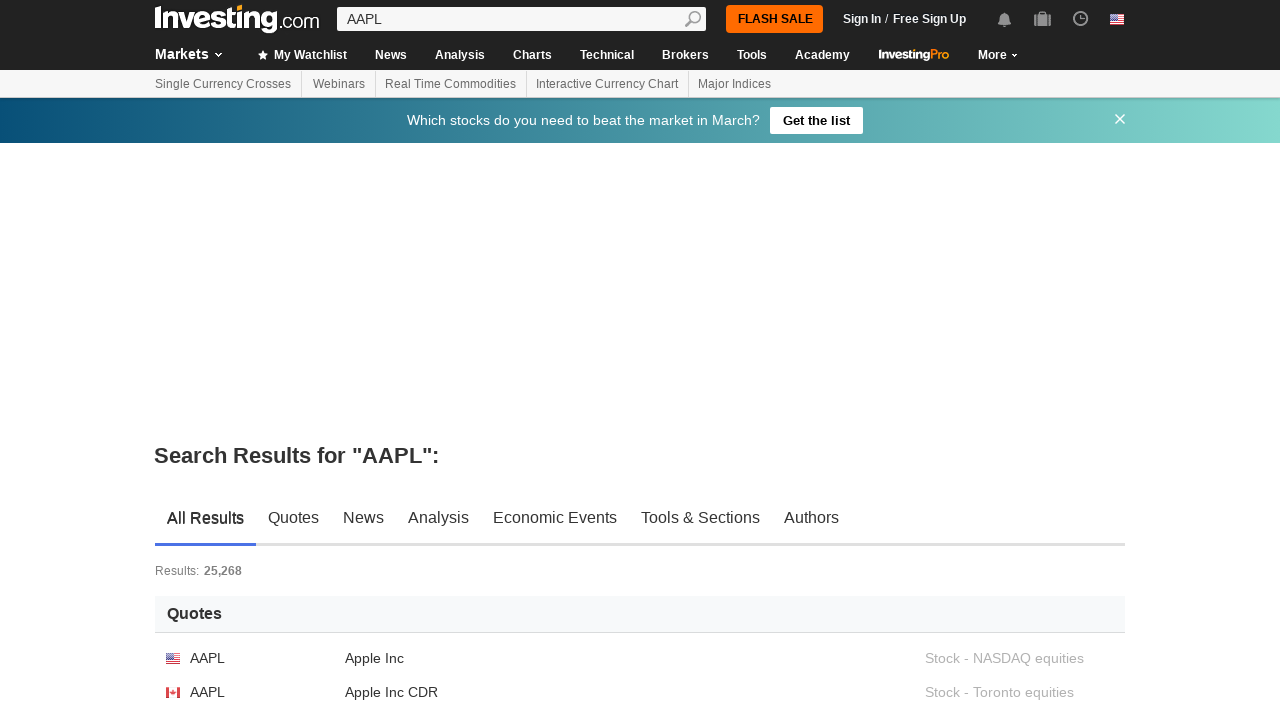

Navigated to equity detail page
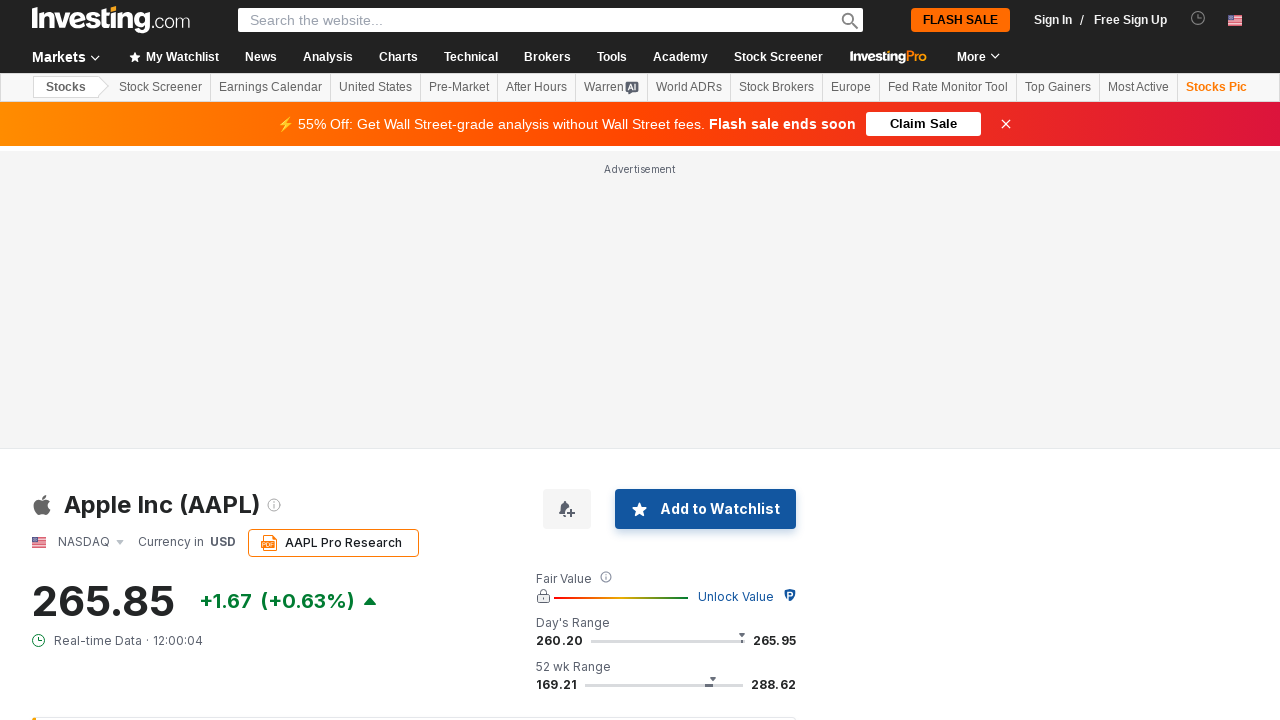

Technical analysis indicator 'Strong Sell' loaded on equity detail page
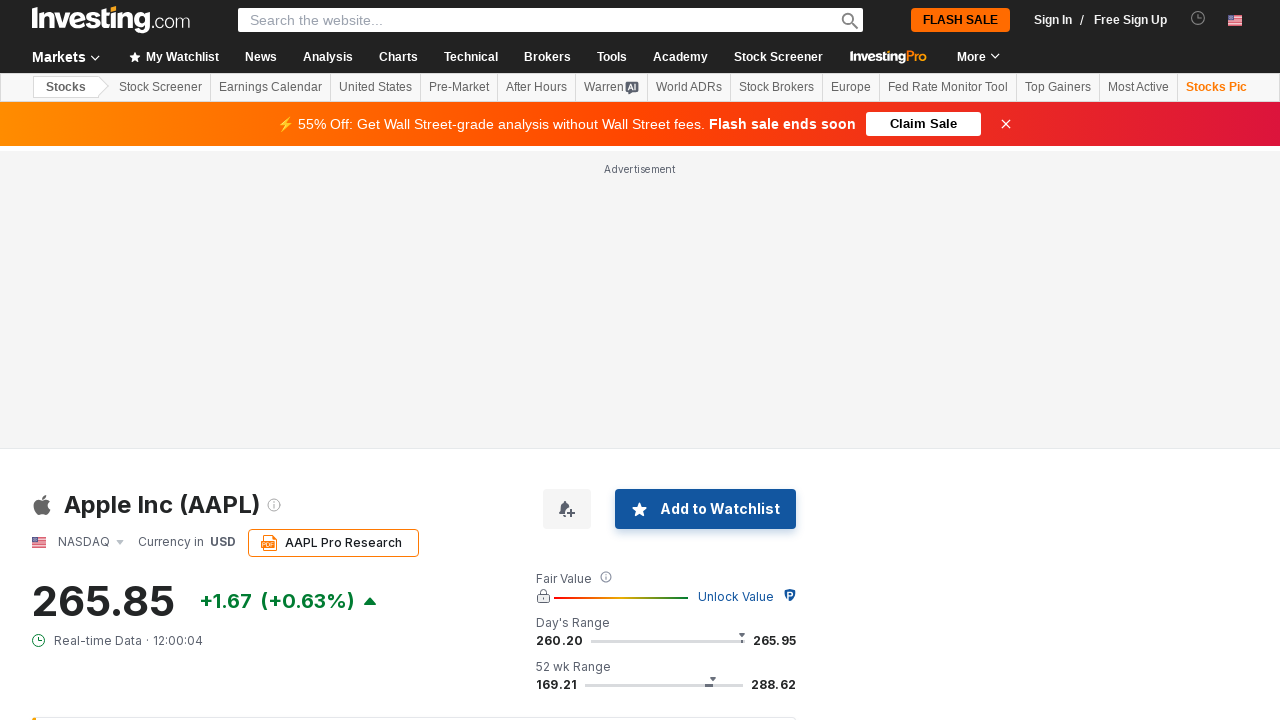

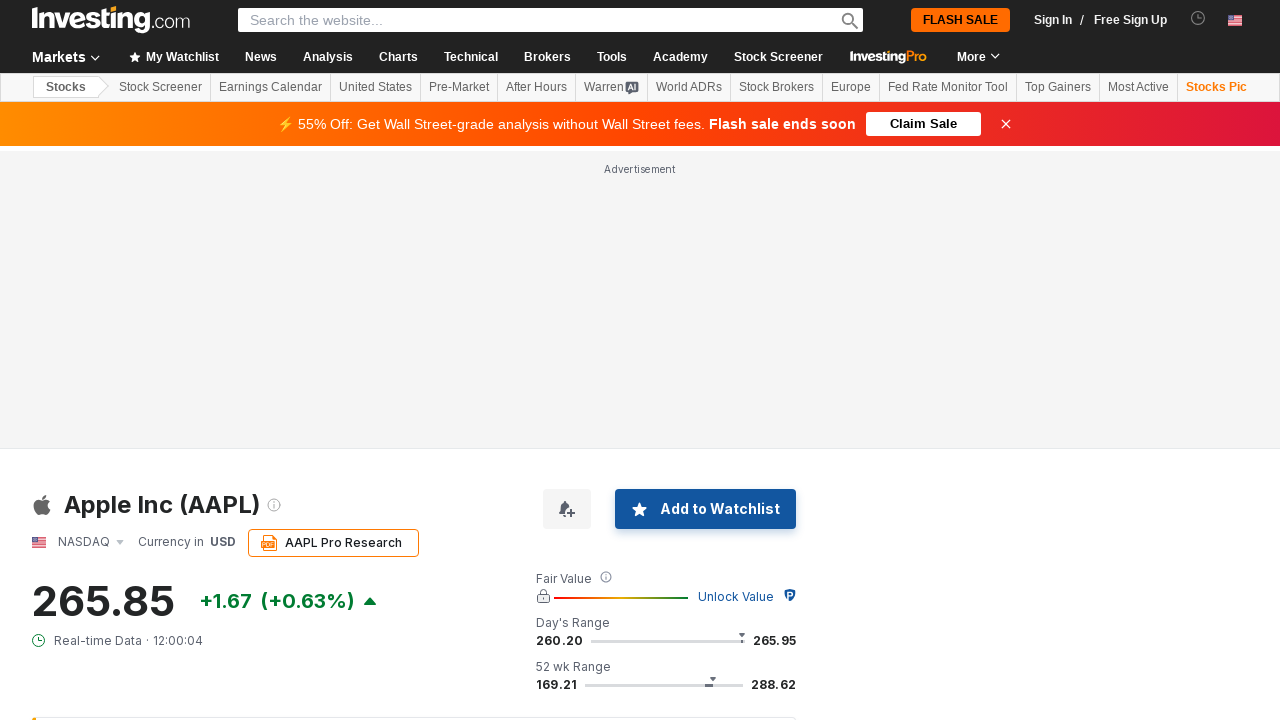